Tests dynamic loading functionality by clicking a button to trigger content loading and verifying the "Hello World" element becomes visible

Starting URL: https://the-internet.herokuapp.com/dynamic_loading/1

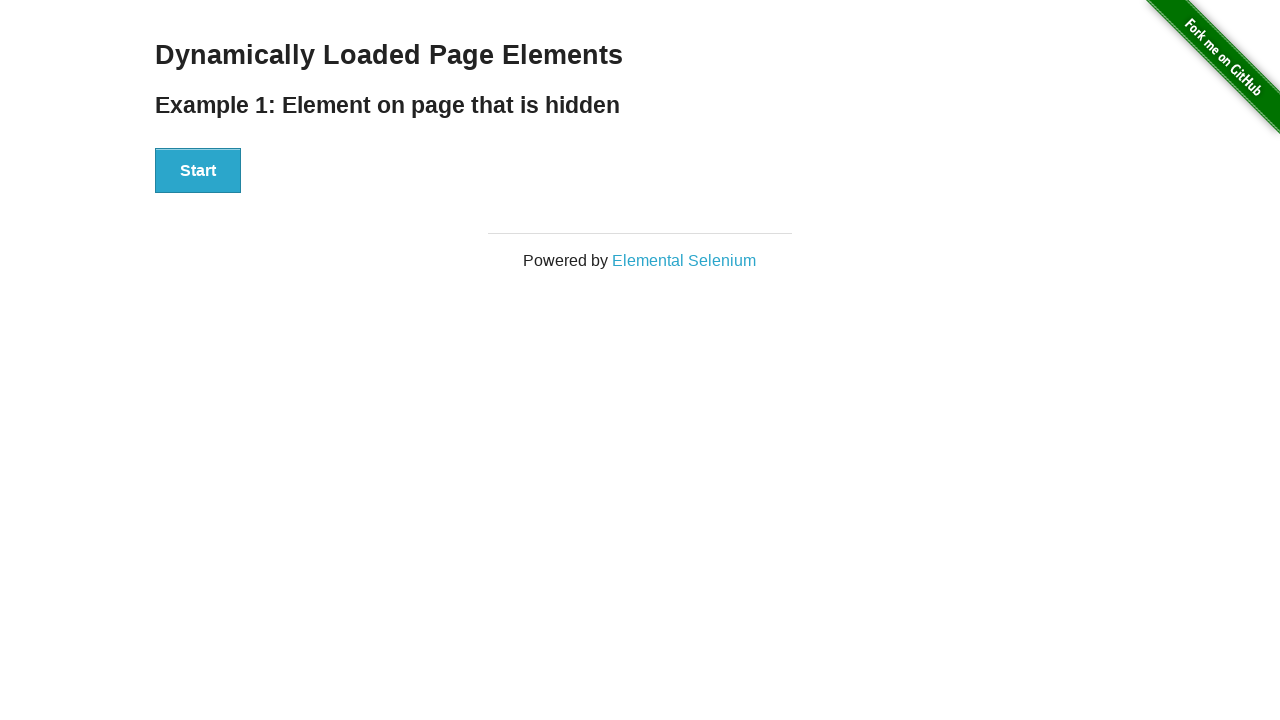

Clicked start button to trigger dynamic loading at (198, 171) on button
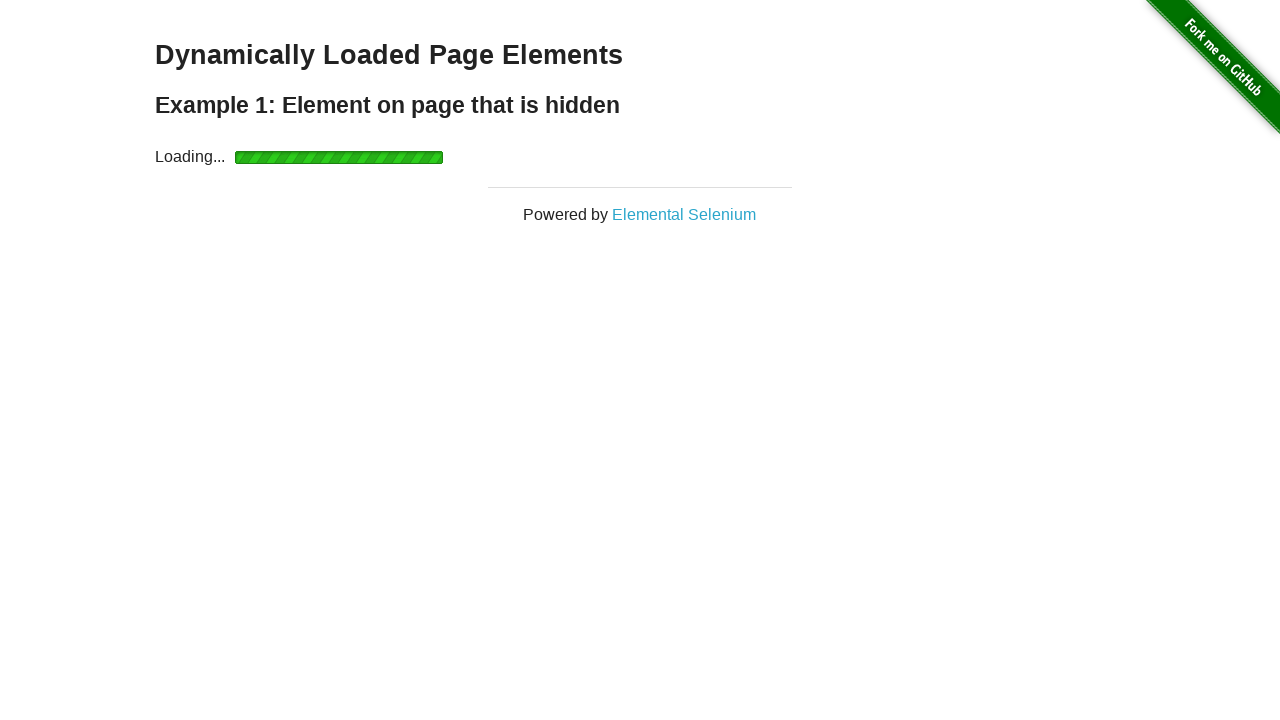

Dynamic loading completed and 'Hello World' element became visible
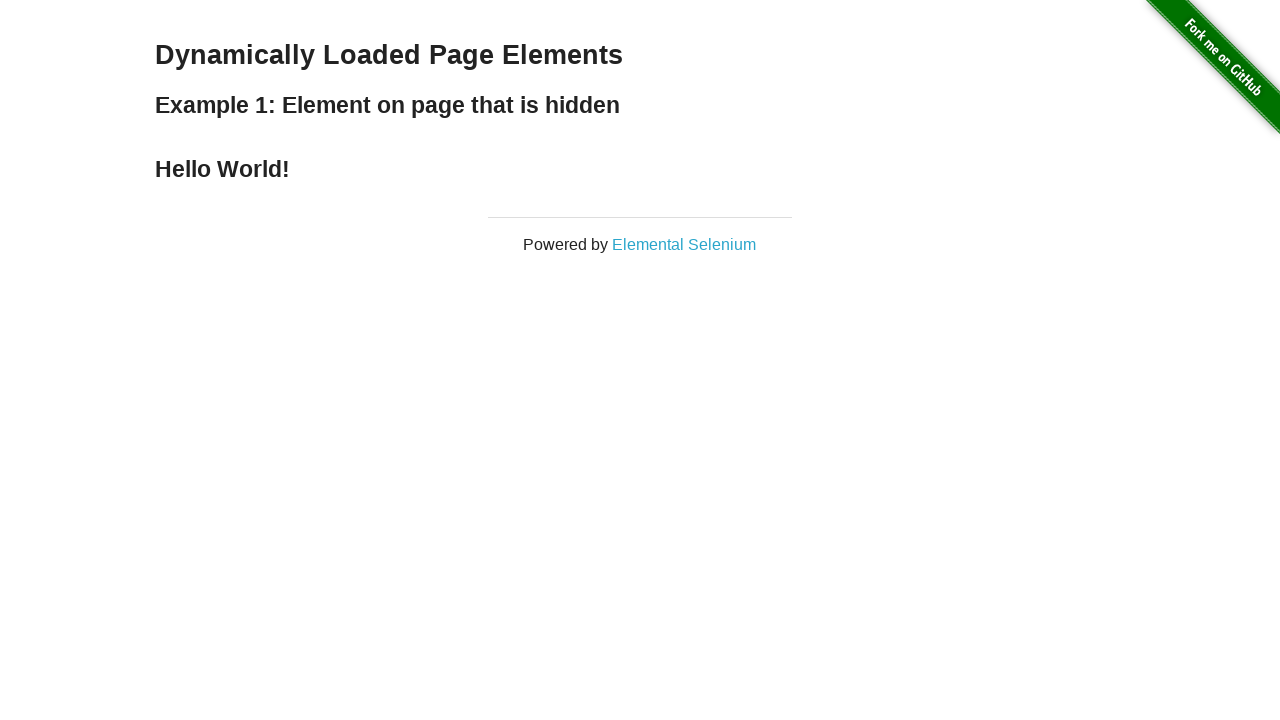

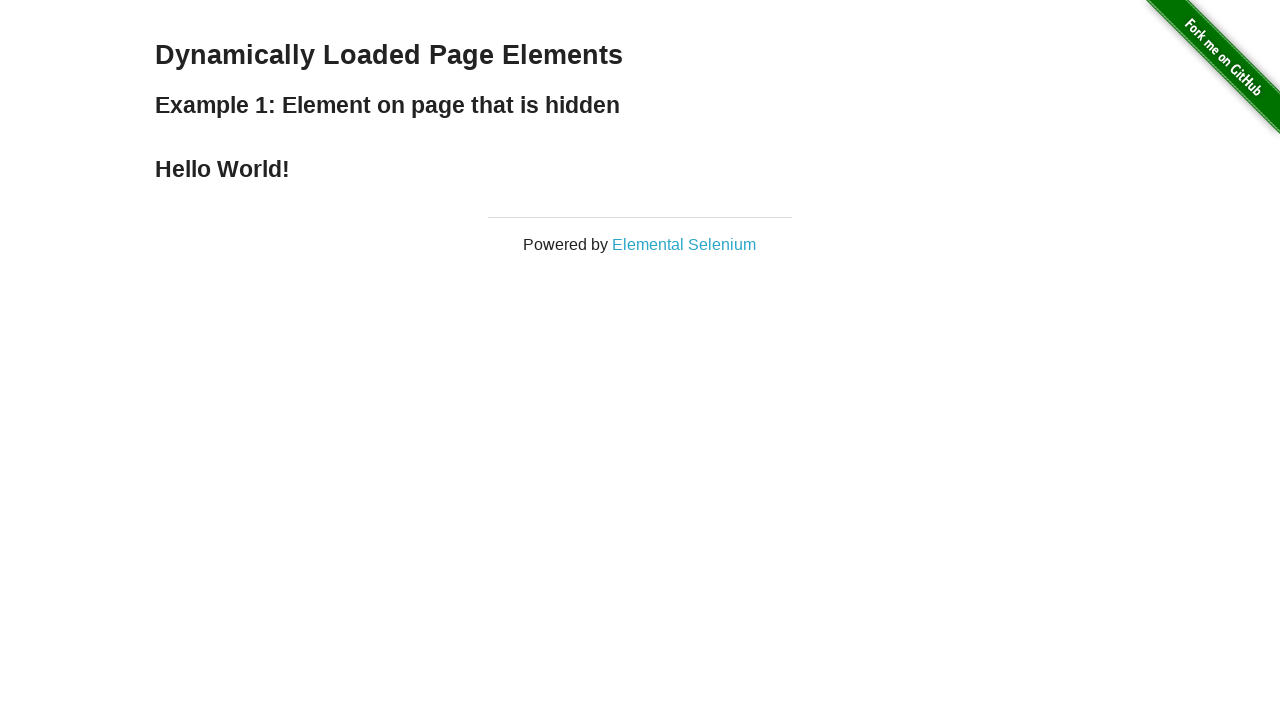